Navigates to Automation Anywhere website, clicks the Request Demo button, and verifies that the page navigates to the correct URL and displays the expected form labels

Starting URL: https://www.automationanywhere.com

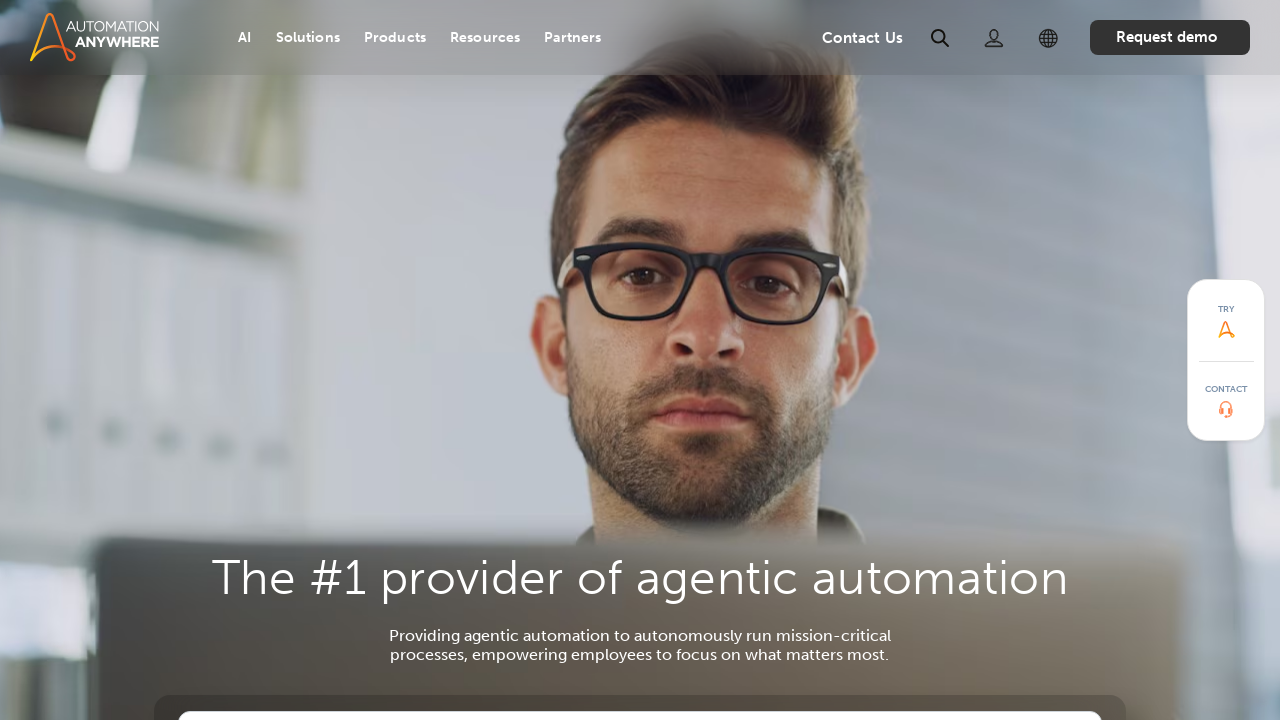

Clicked Request Demo button at (1170, 38) on a.coh-link.utility-nav-link.coh-style-solid-orange-button
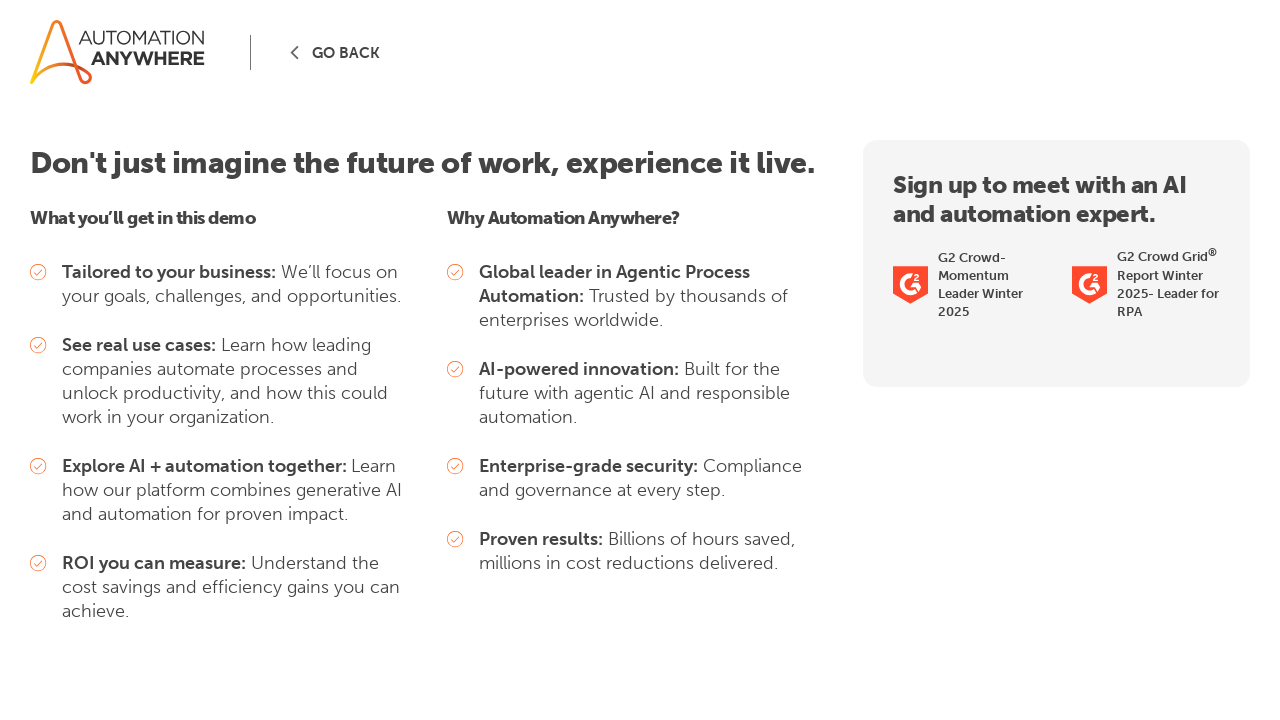

Navigated to Request Live Demo page
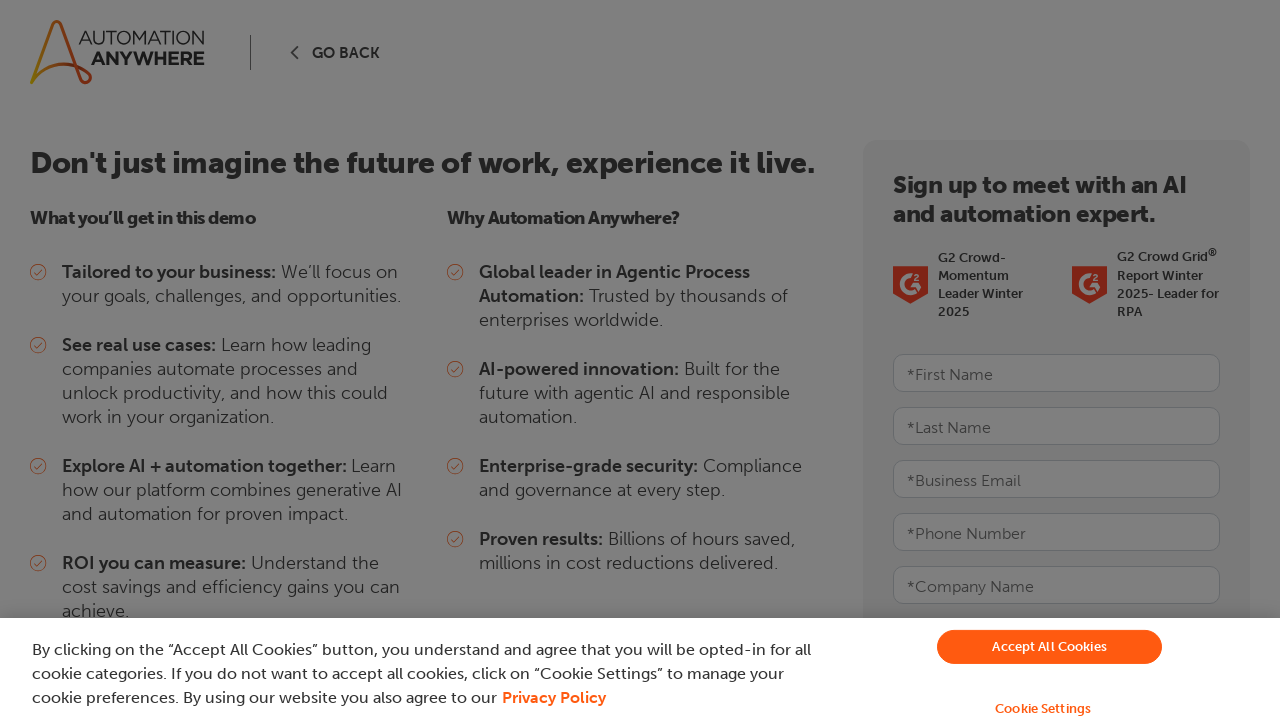

First Name label is present on the form
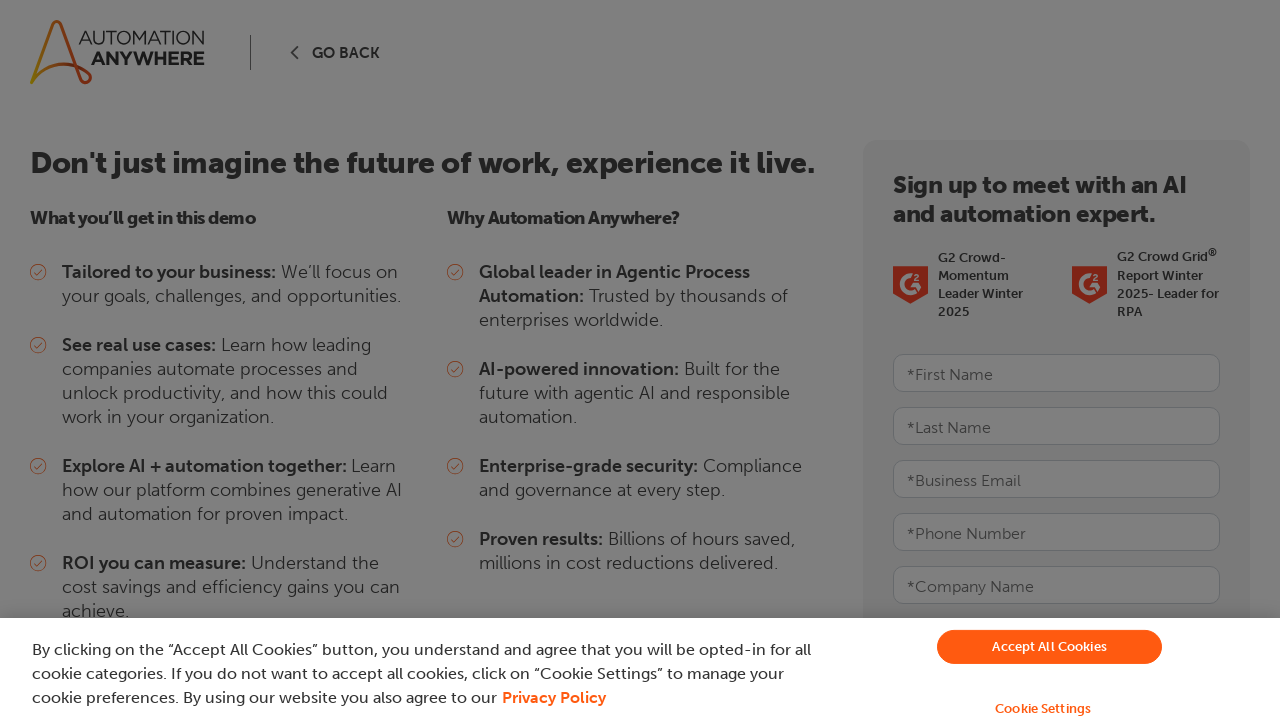

Last Name label is present on the form
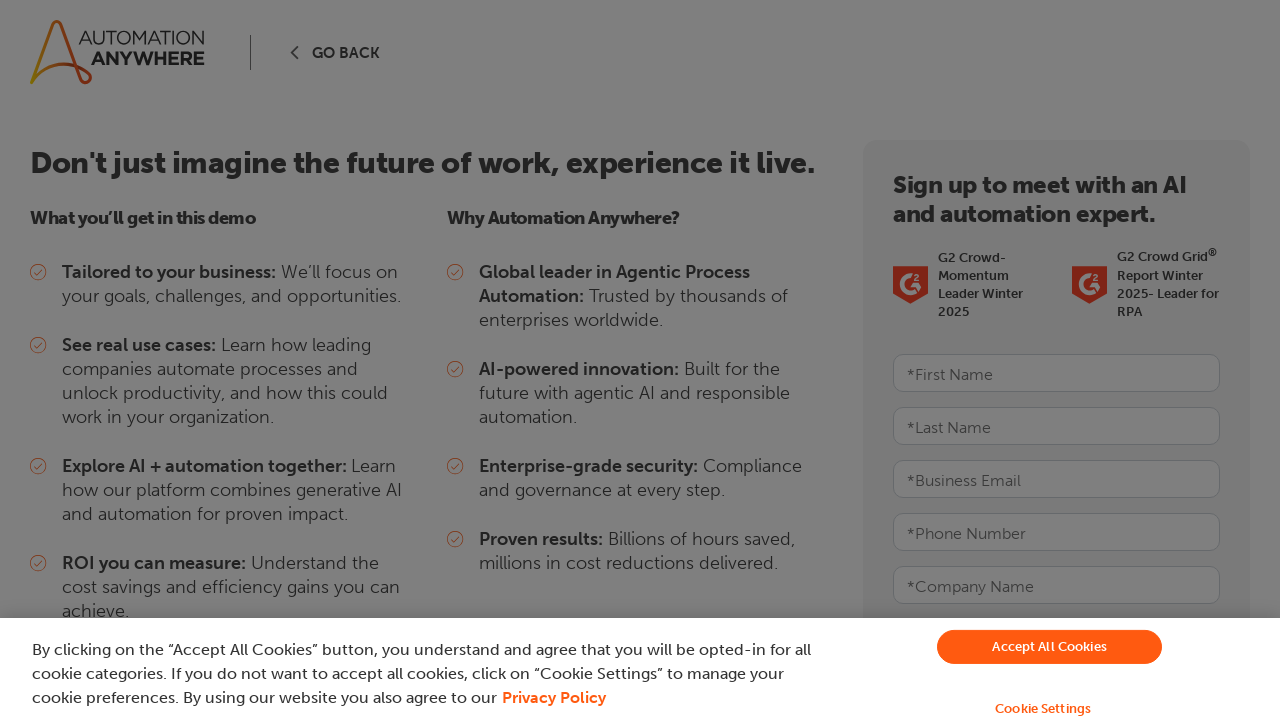

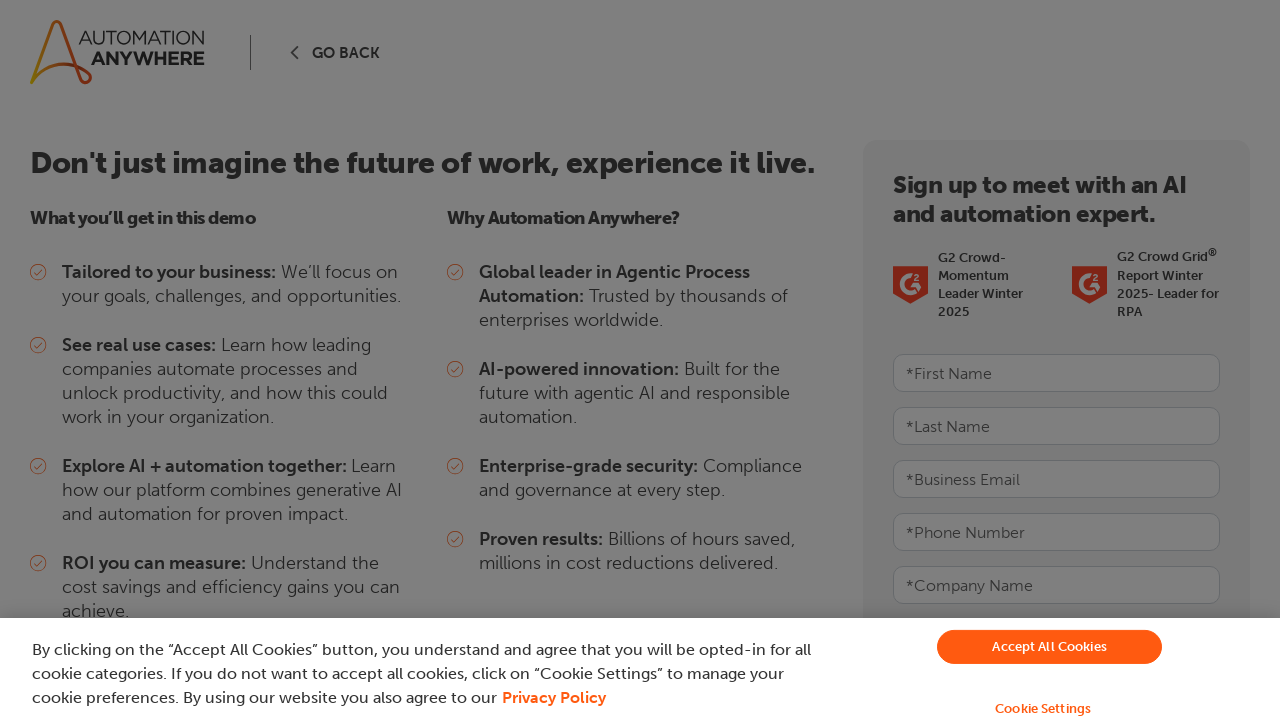